Tests the A/B Testing page by clicking the link and verifying that either Variation 1 or Control text is displayed

Starting URL: http://the-internet.herokuapp.com/

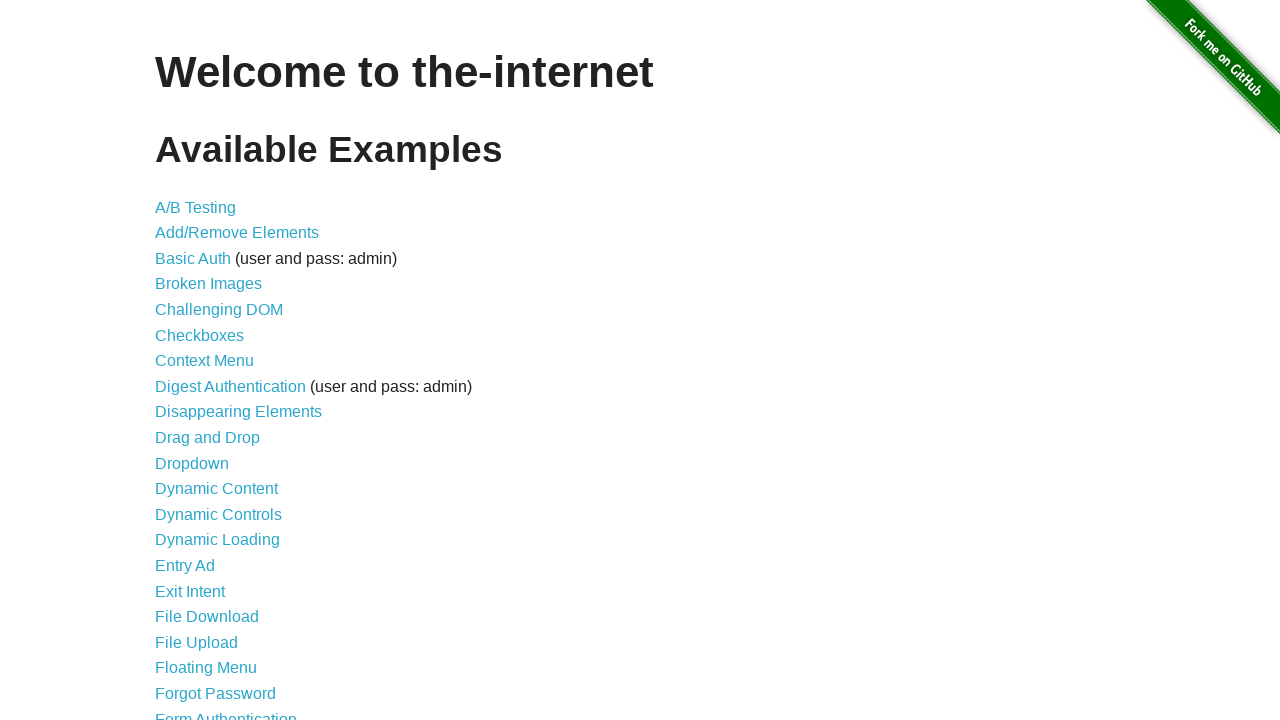

Clicked on A/B Testing link at (196, 207) on text=A/B Testing
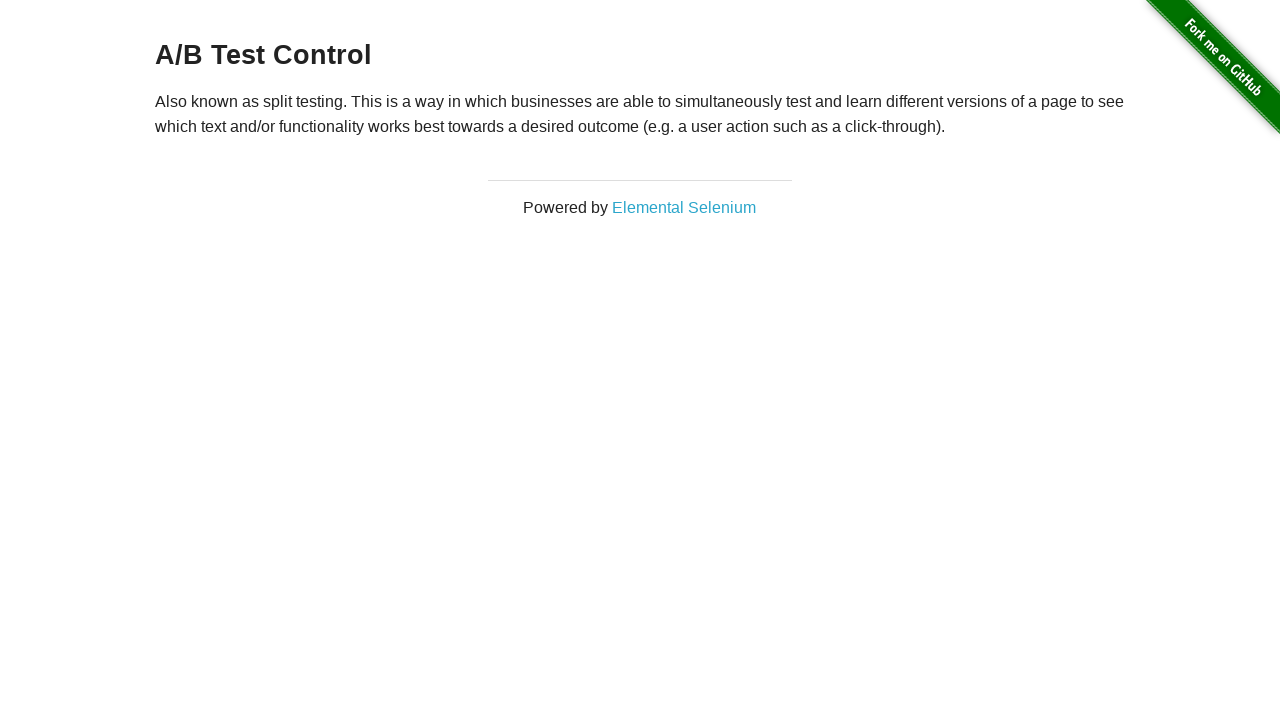

Waited for h3 element to load
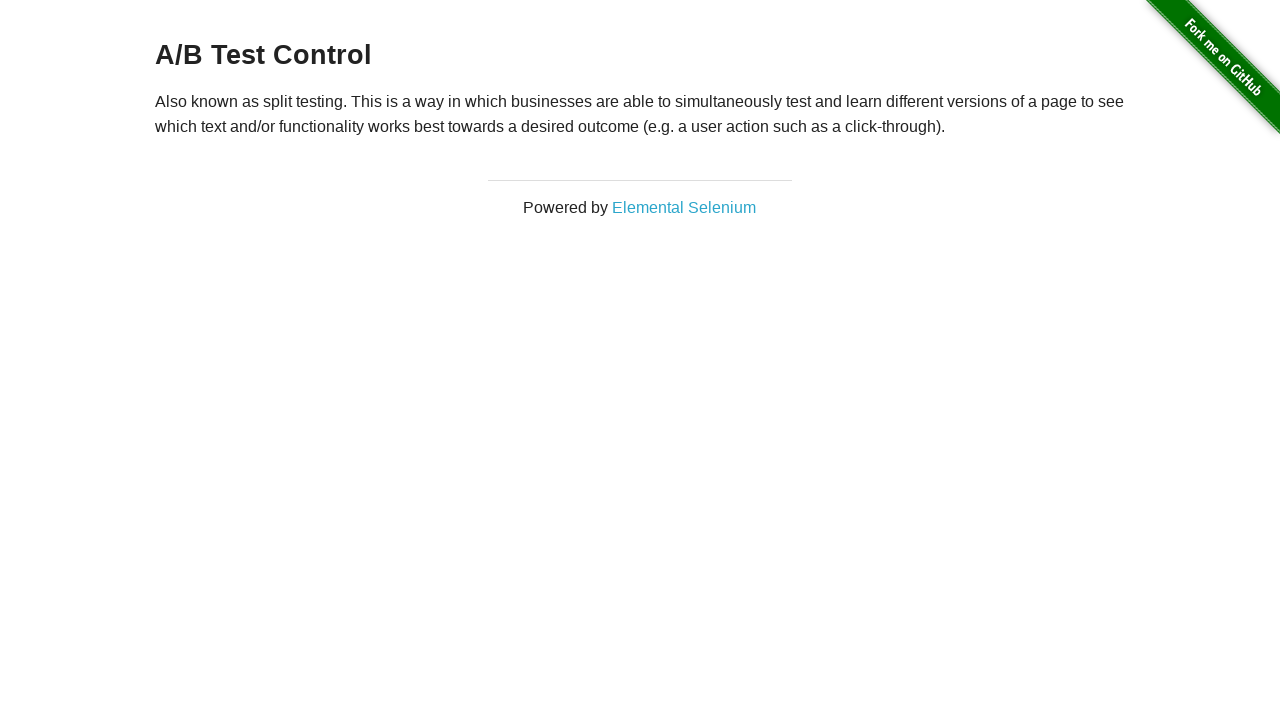

Retrieved variation text: A/B Test Control
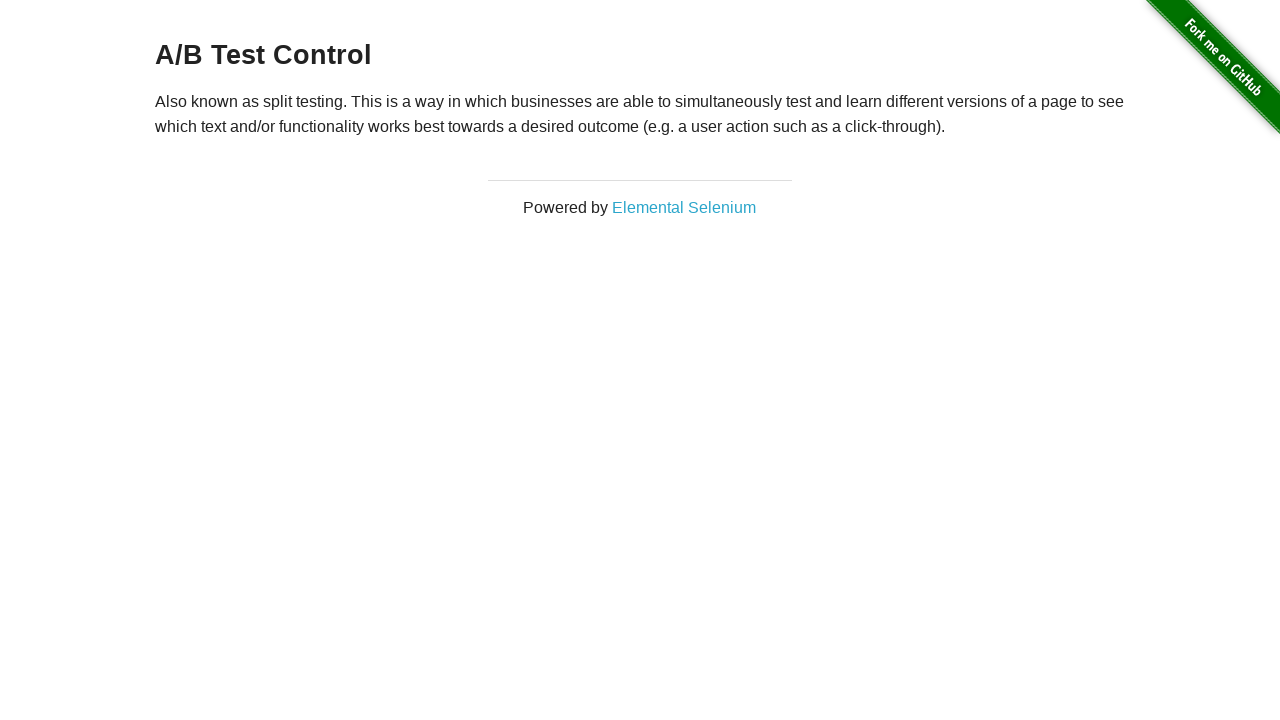

Verified that variation text matches expected A/B test options
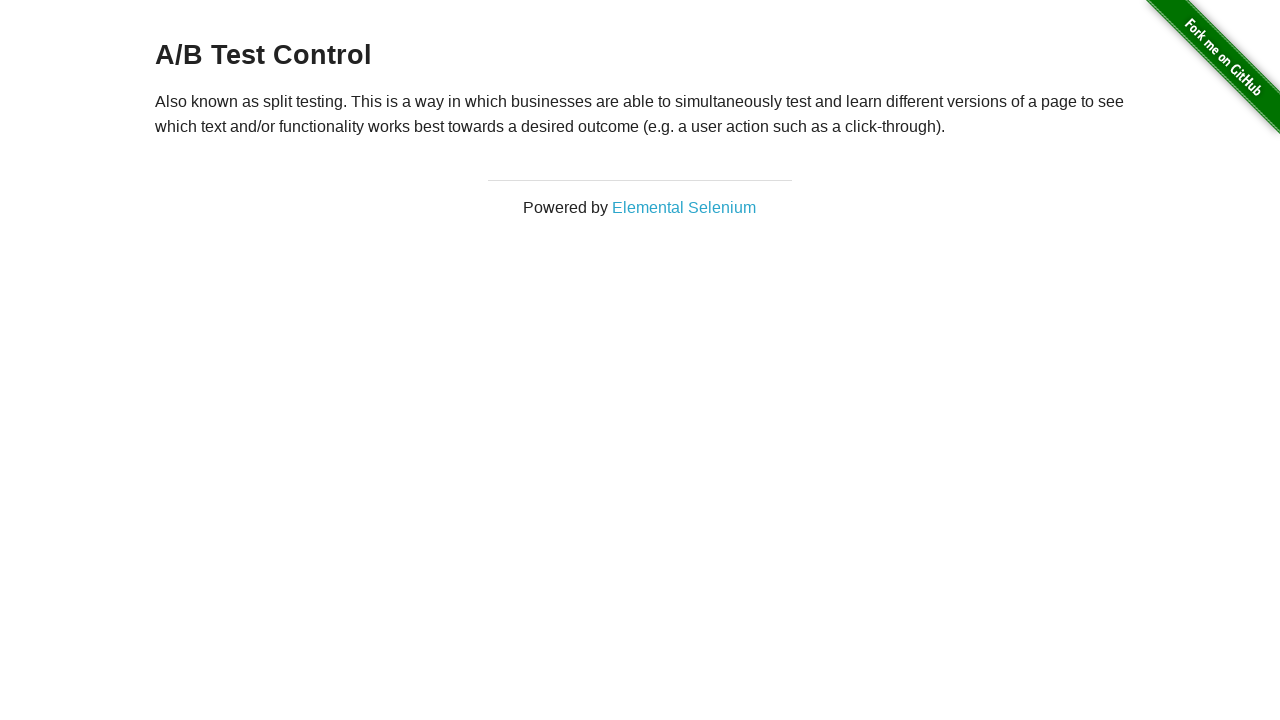

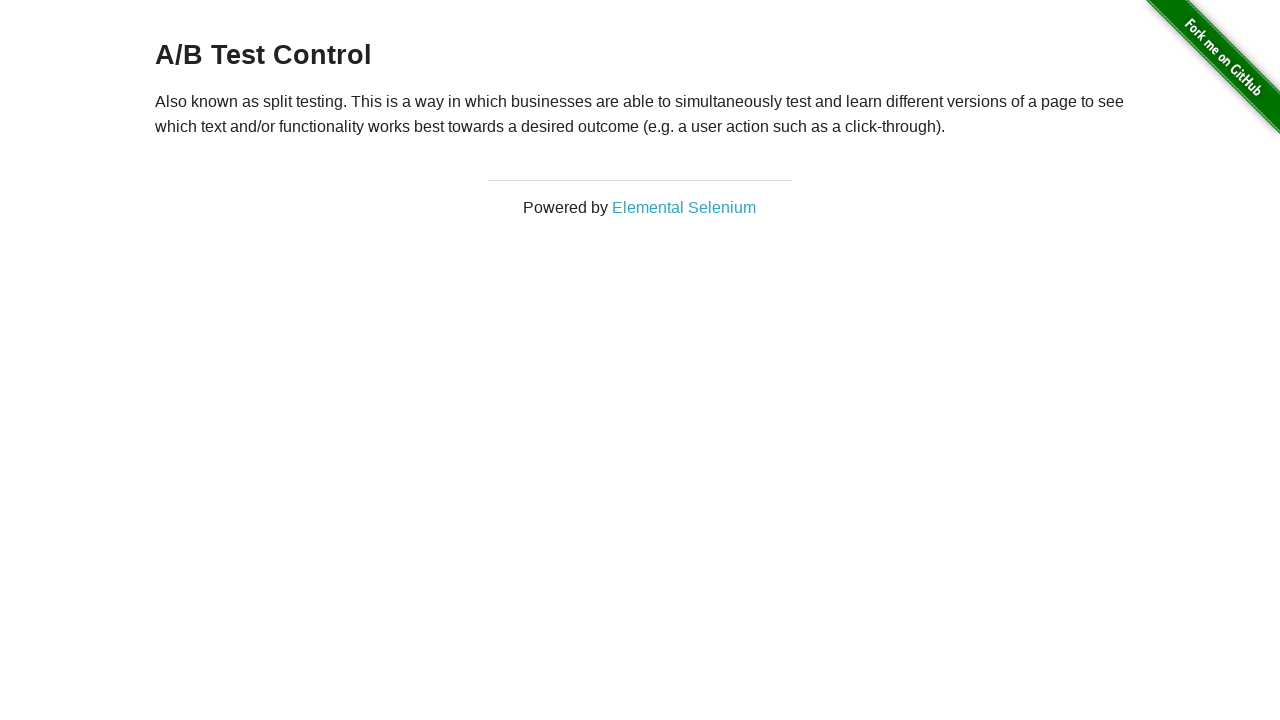